Tests keyboard input by typing text and using keyboard shortcuts like space and backspace

Starting URL: http://sahitest.com/demo/label.htm

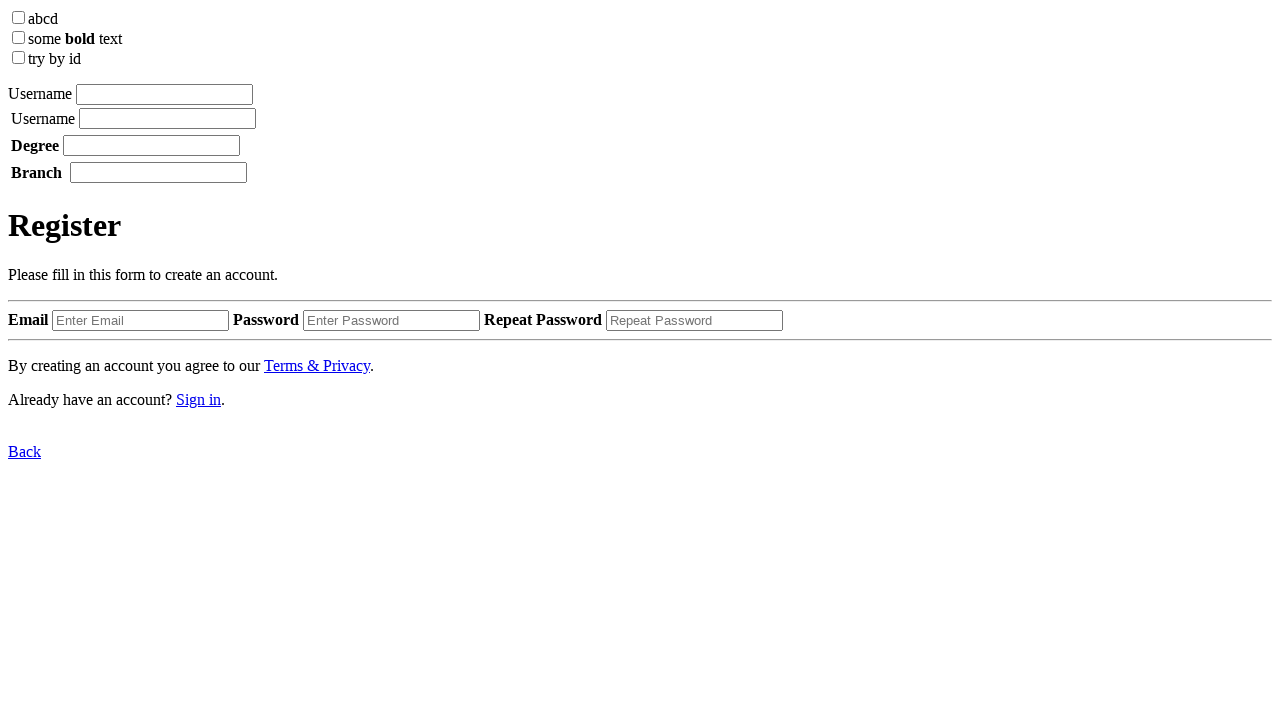

Clicked on the input field at (164, 94) on xpath=/html/body/label[1]/input
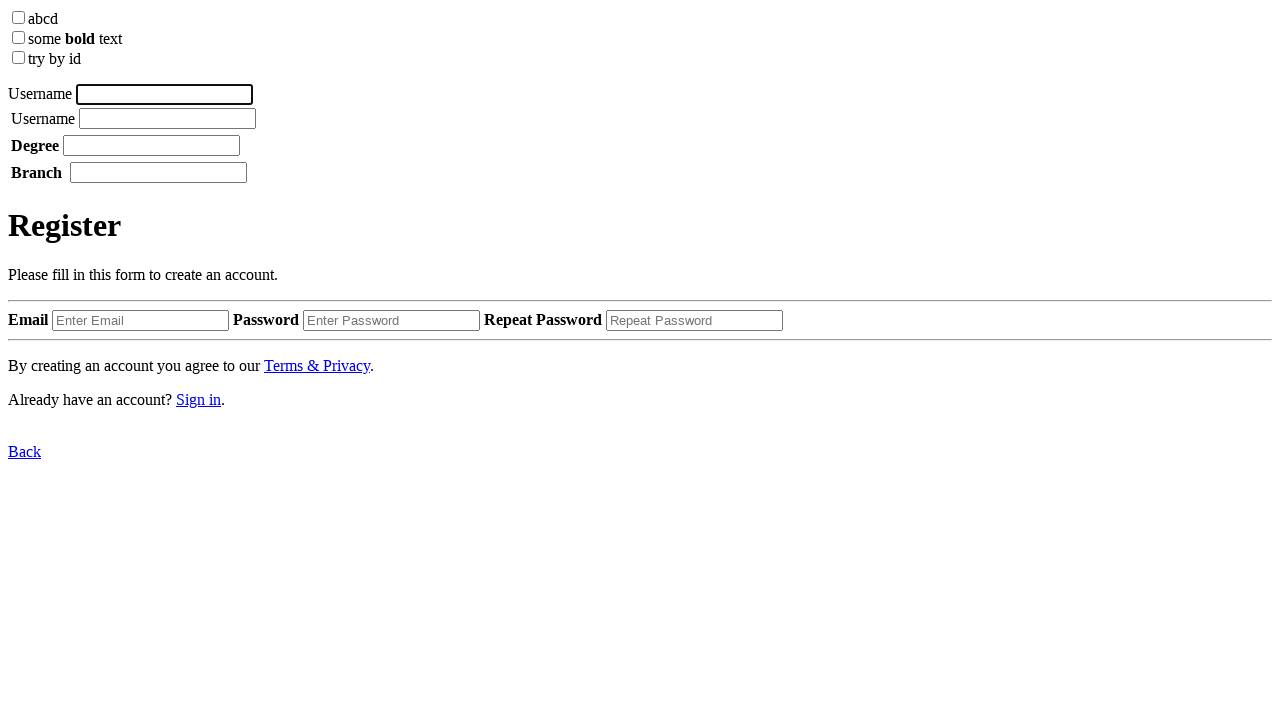

Typed 'username' with 100ms delay between characters
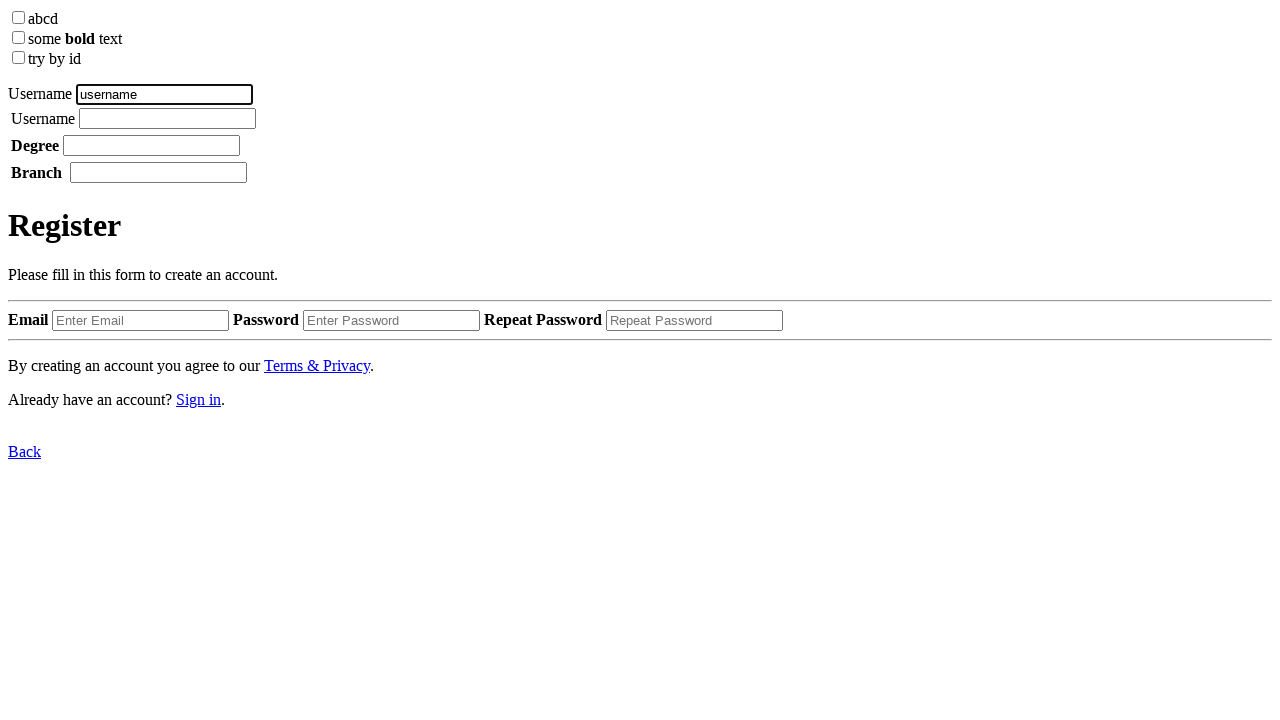

Pressed Space key
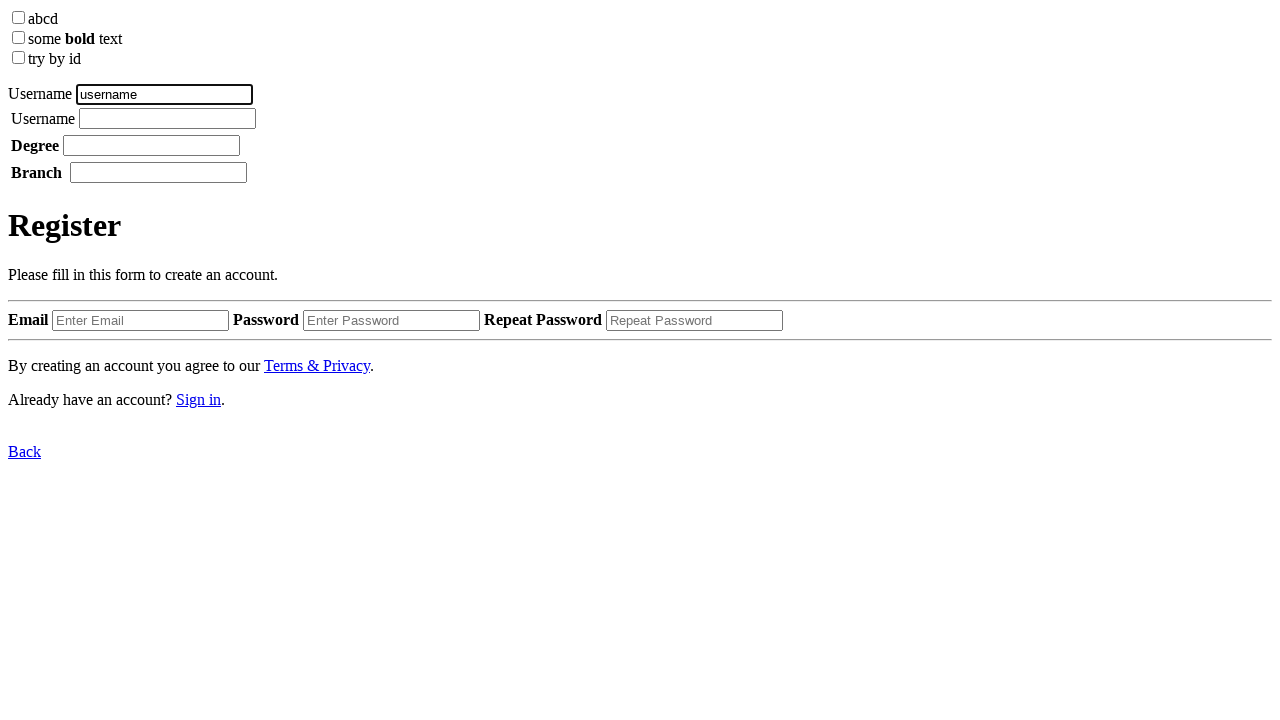

Typed 'tom' with 100ms delay between characters
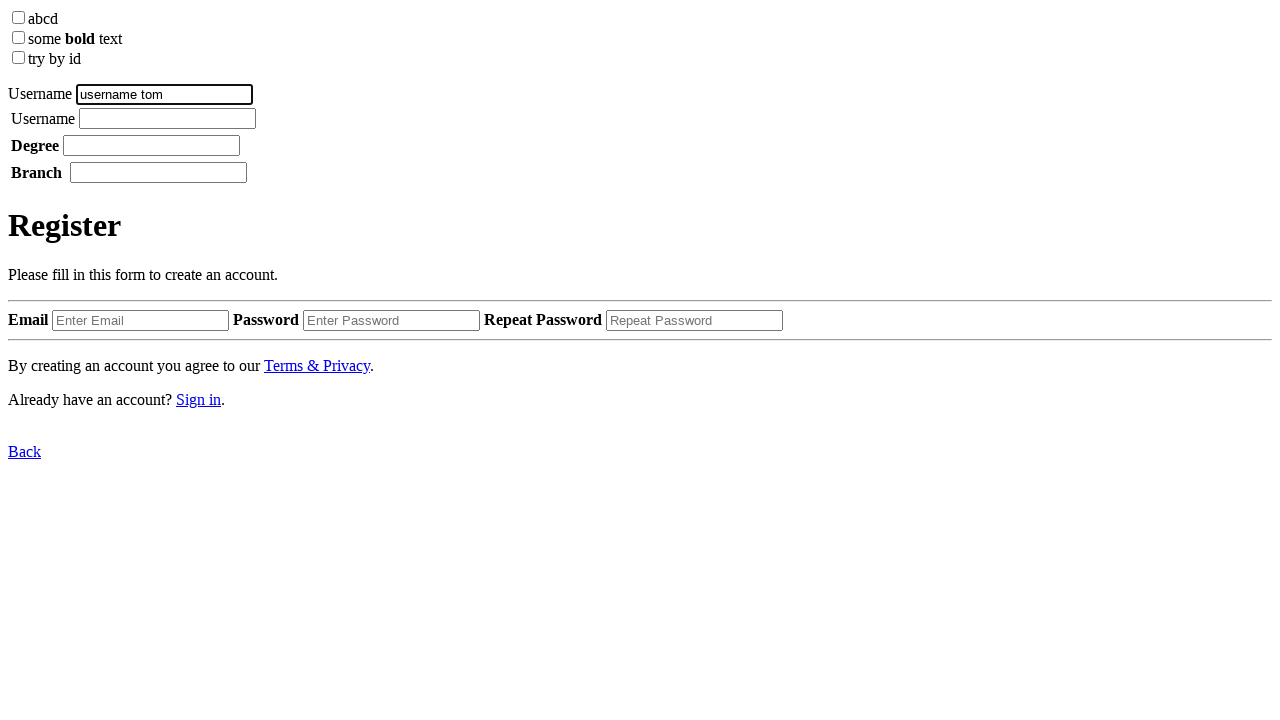

Pressed Backspace key to delete the last character
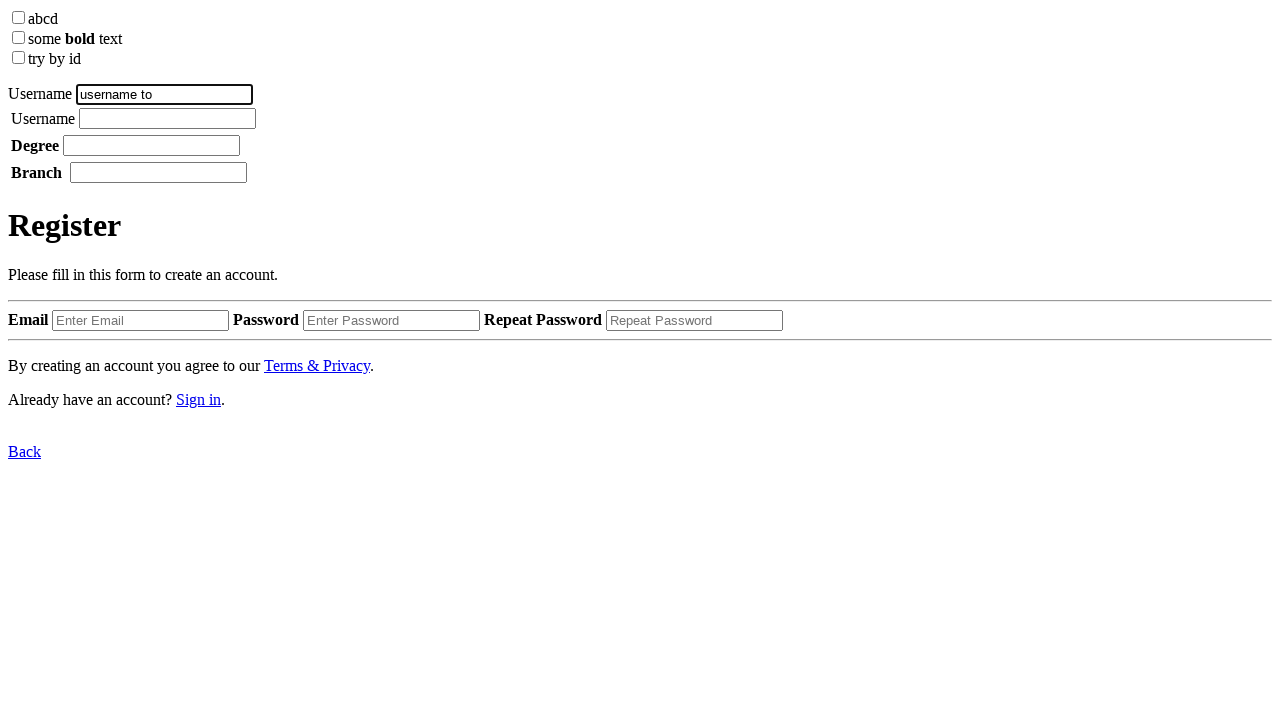

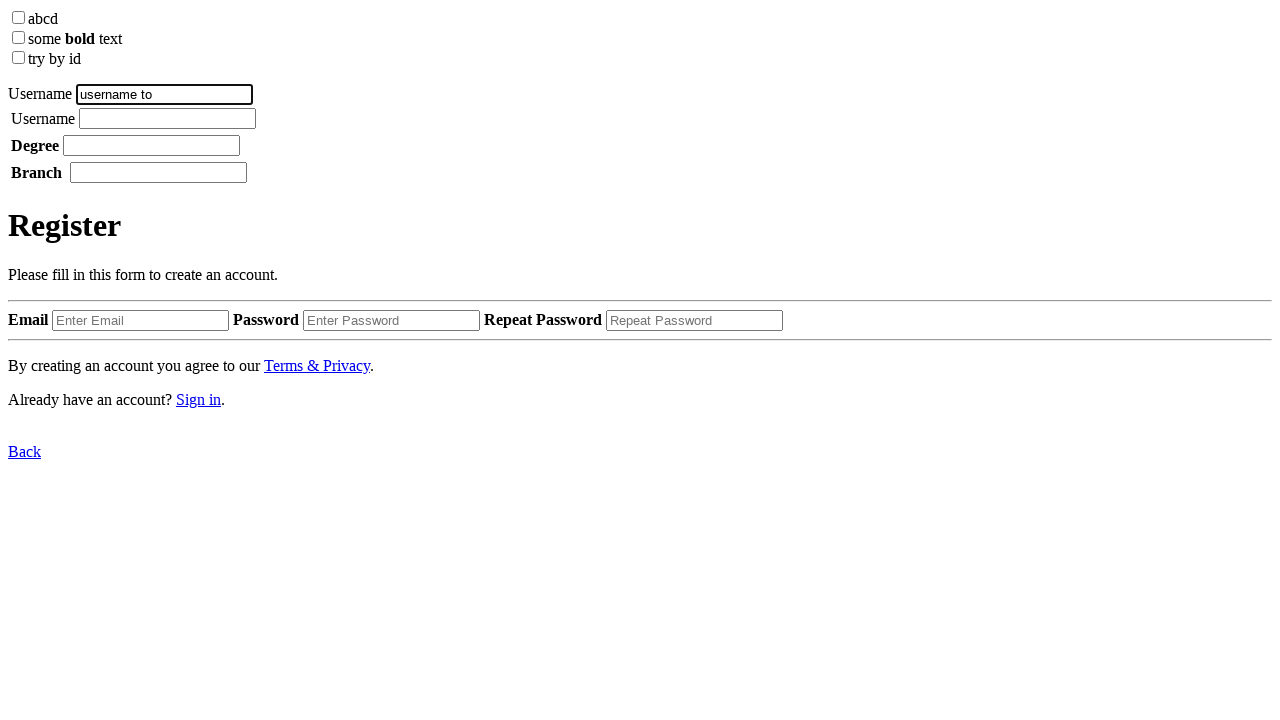